Tests JavaScript alert handling by clicking on the alert button, verifying the alert text, accepting it, and verifying the result message

Starting URL: https://the-internet.herokuapp.com/javascript_alerts

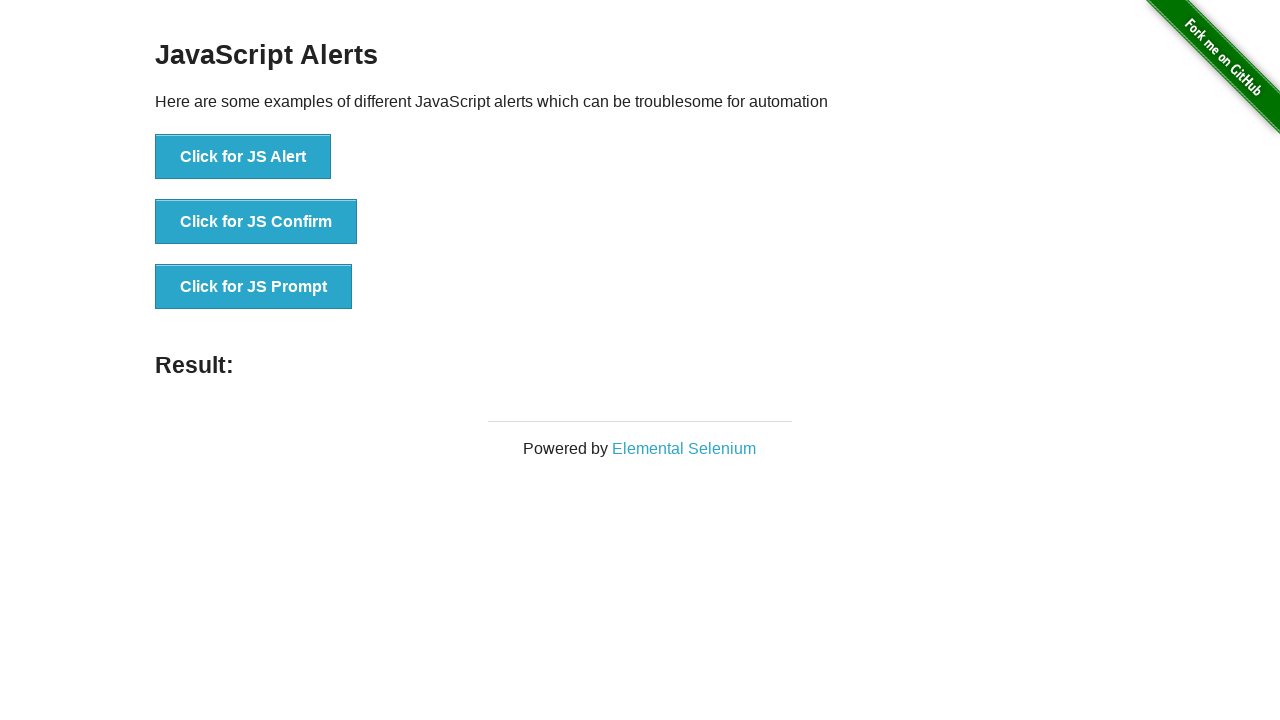

Clicked the alert button to trigger JavaScript alert at (243, 157) on button[onclick='jsAlert()']
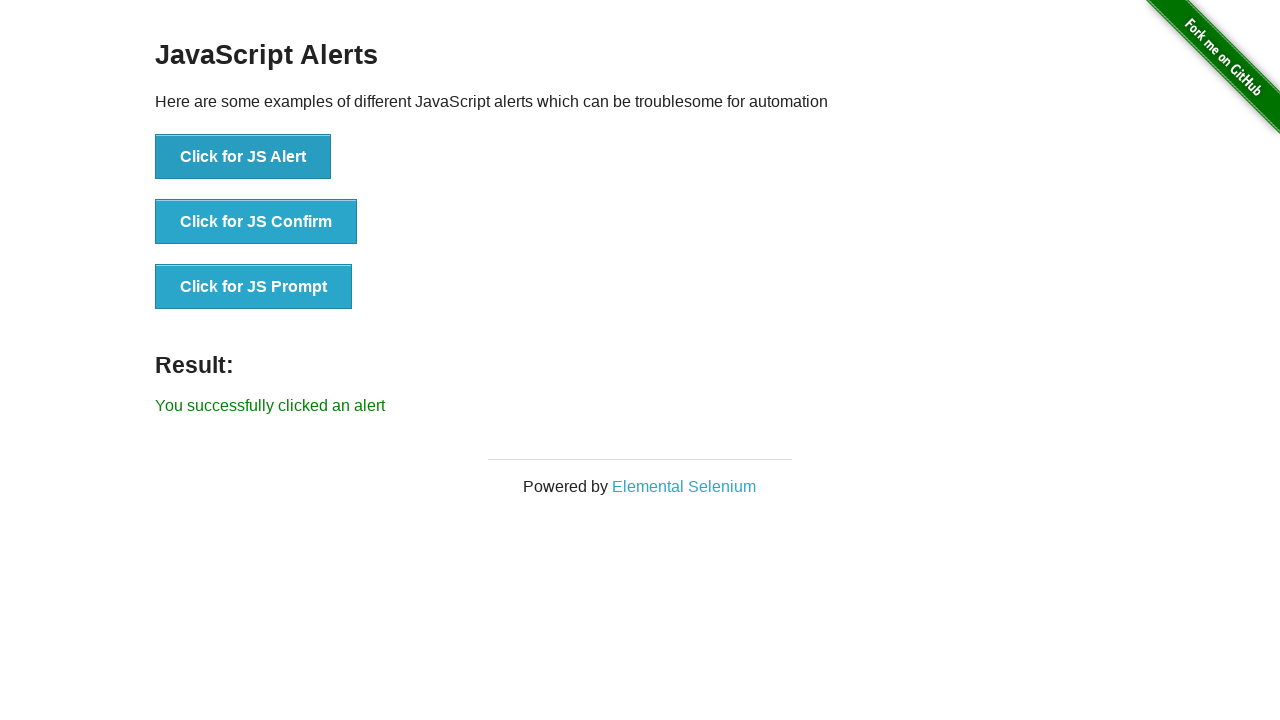

Set up dialog handler to accept the alert
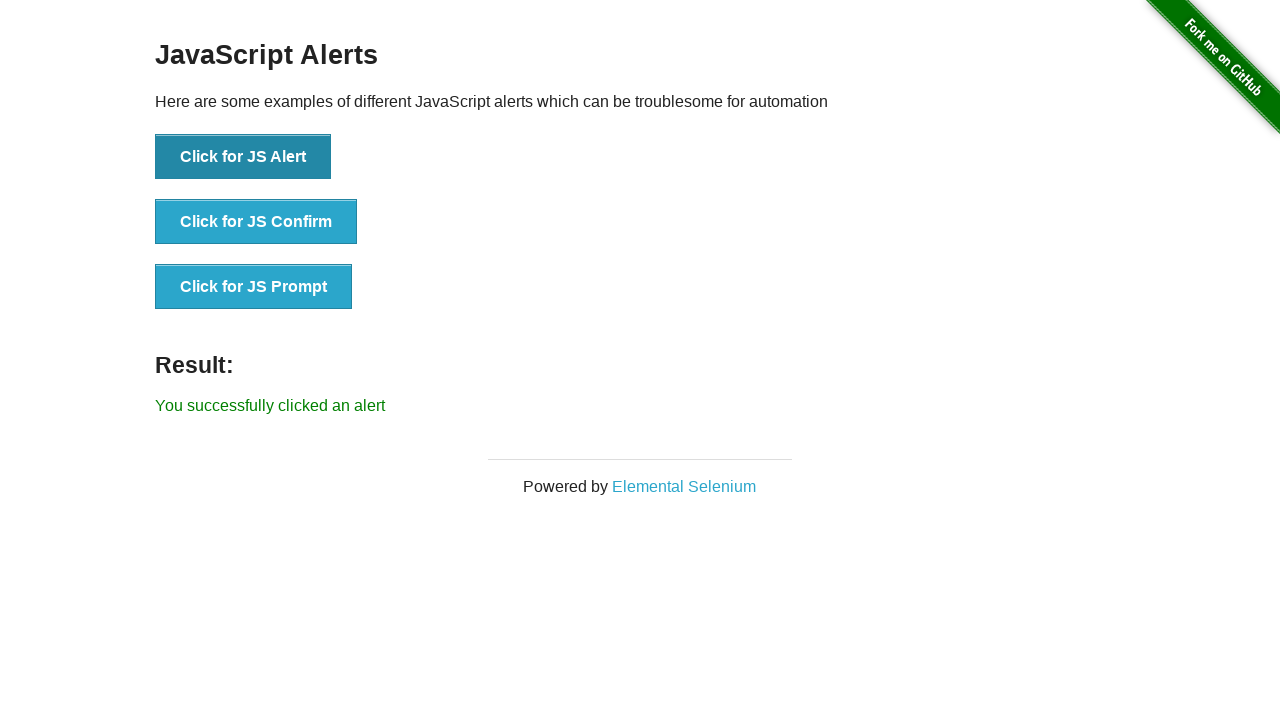

Verified success message 'You successfully clicked an alert' is displayed
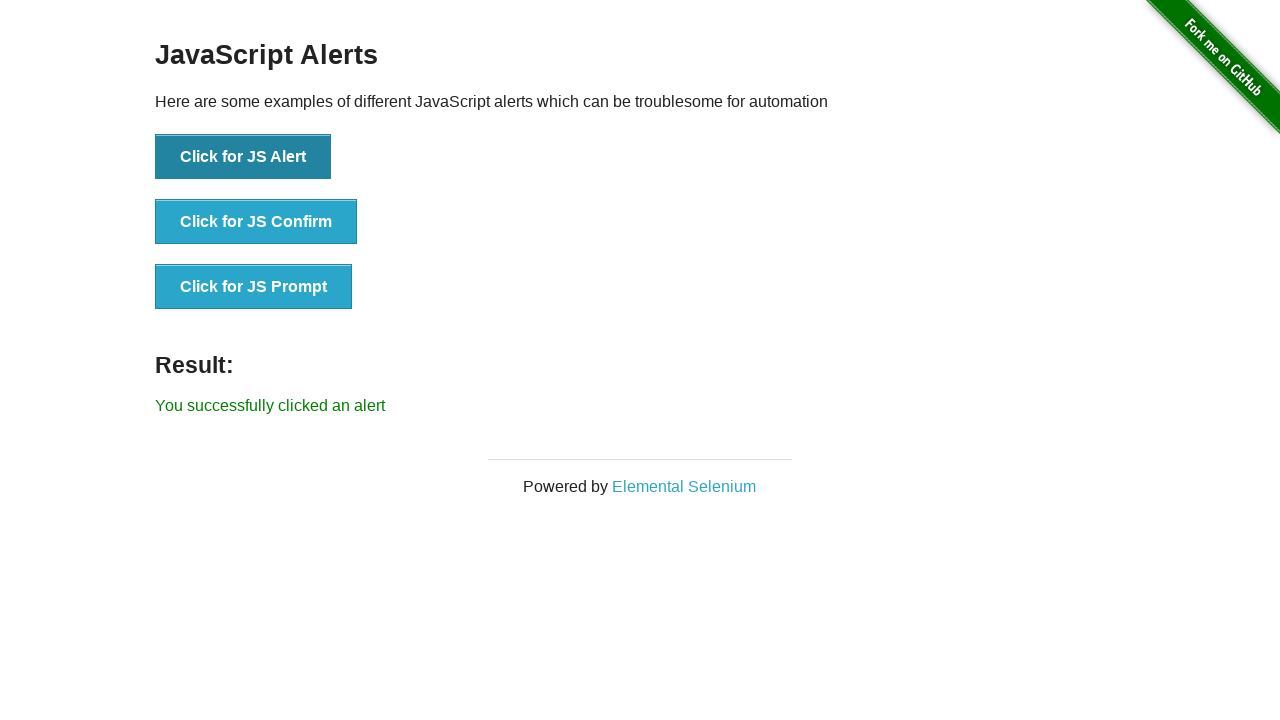

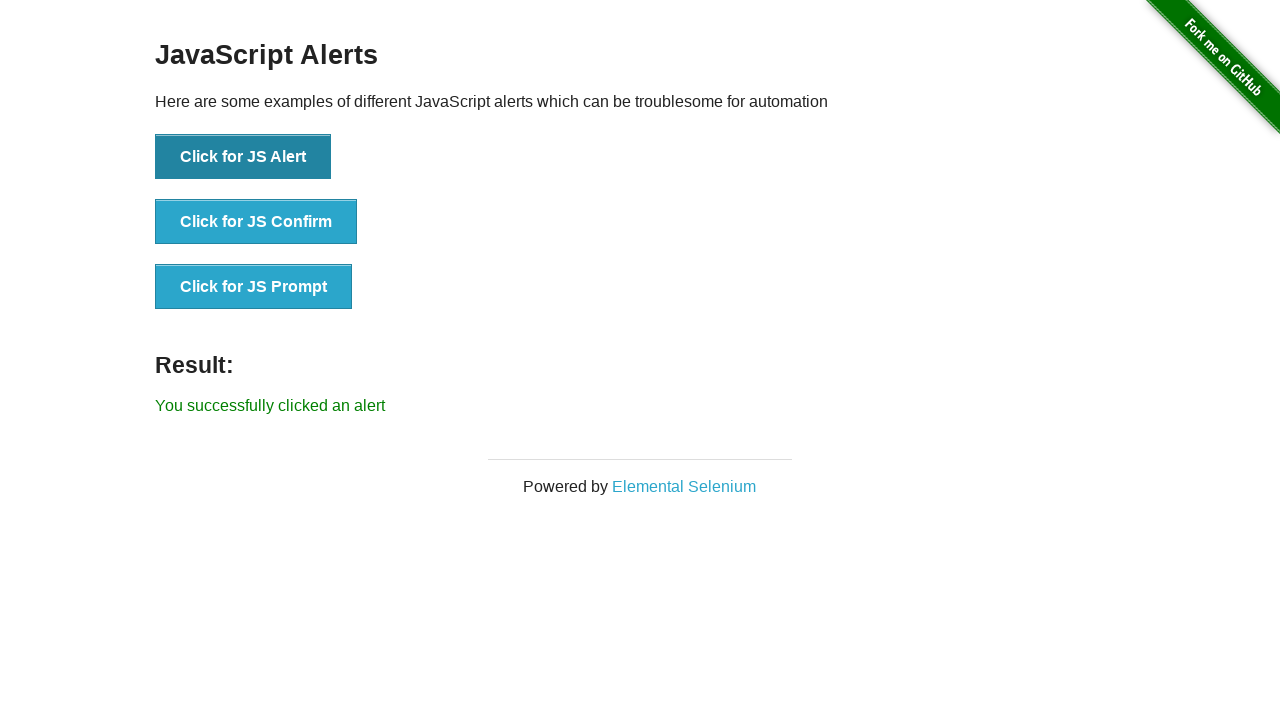